Tests opting out of A/B tests by adding an opt-out cookie before visiting the A/B test page, then navigating to verify the page shows "No A/B Test" heading.

Starting URL: http://the-internet.herokuapp.com

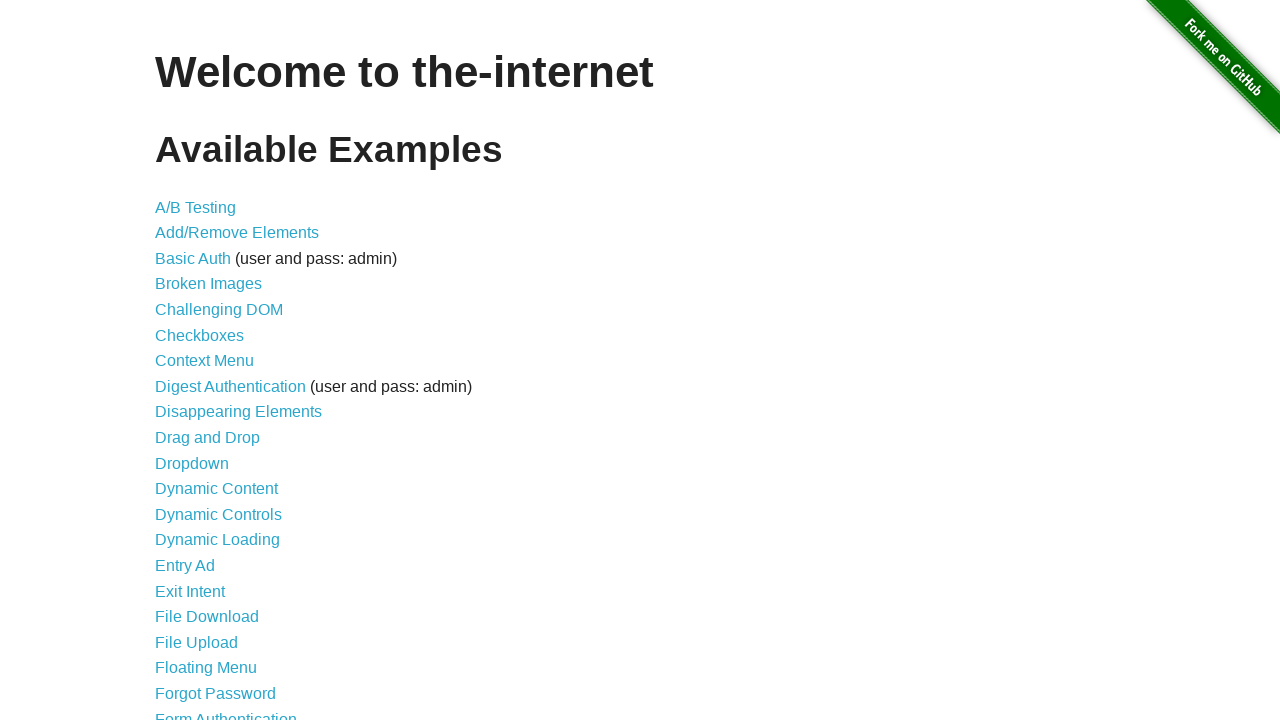

Added optimizelyOptOut cookie to opt out of A/B tests
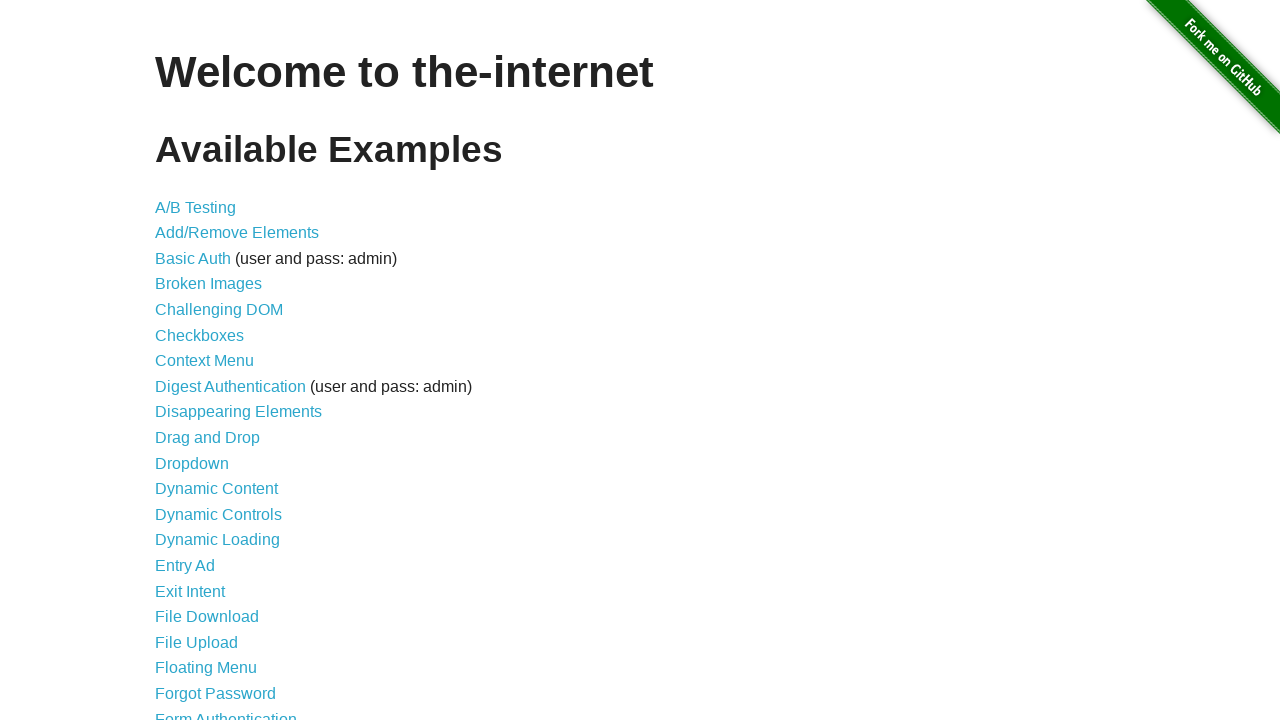

Navigated to A/B test page
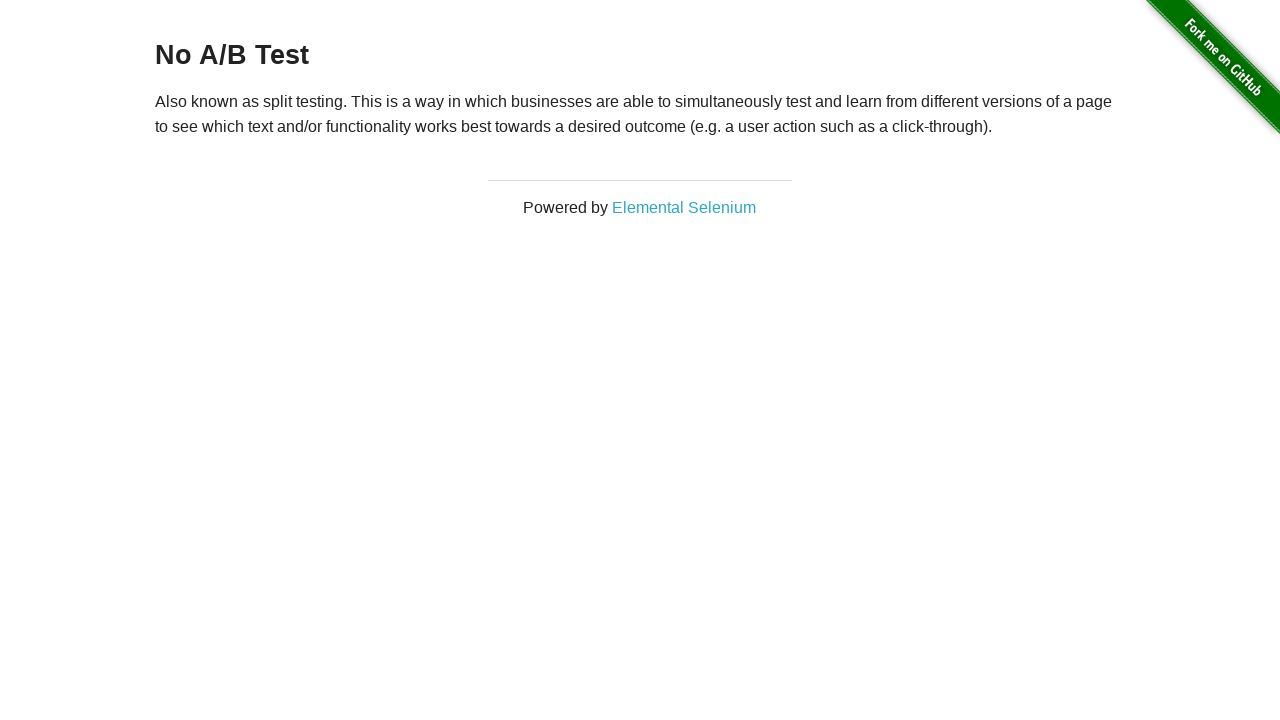

Retrieved heading text from page
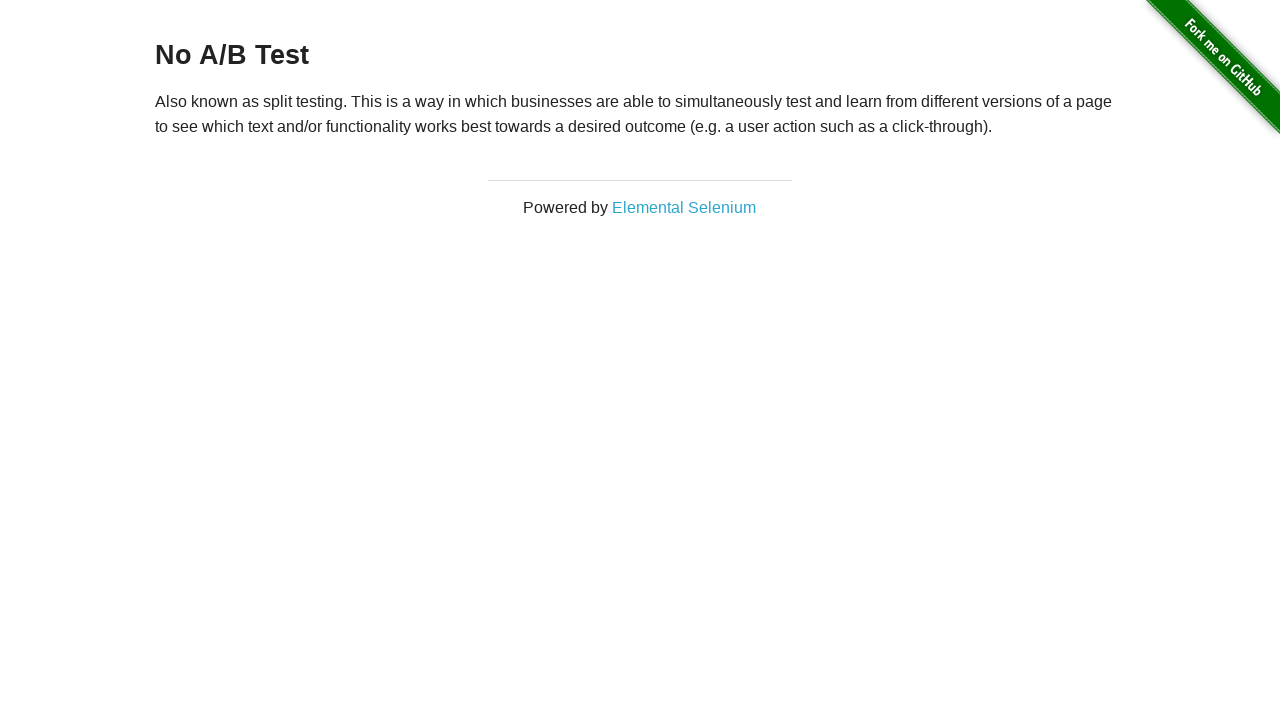

Verified heading starts with 'No A/B Test', confirming opt-out cookie worked
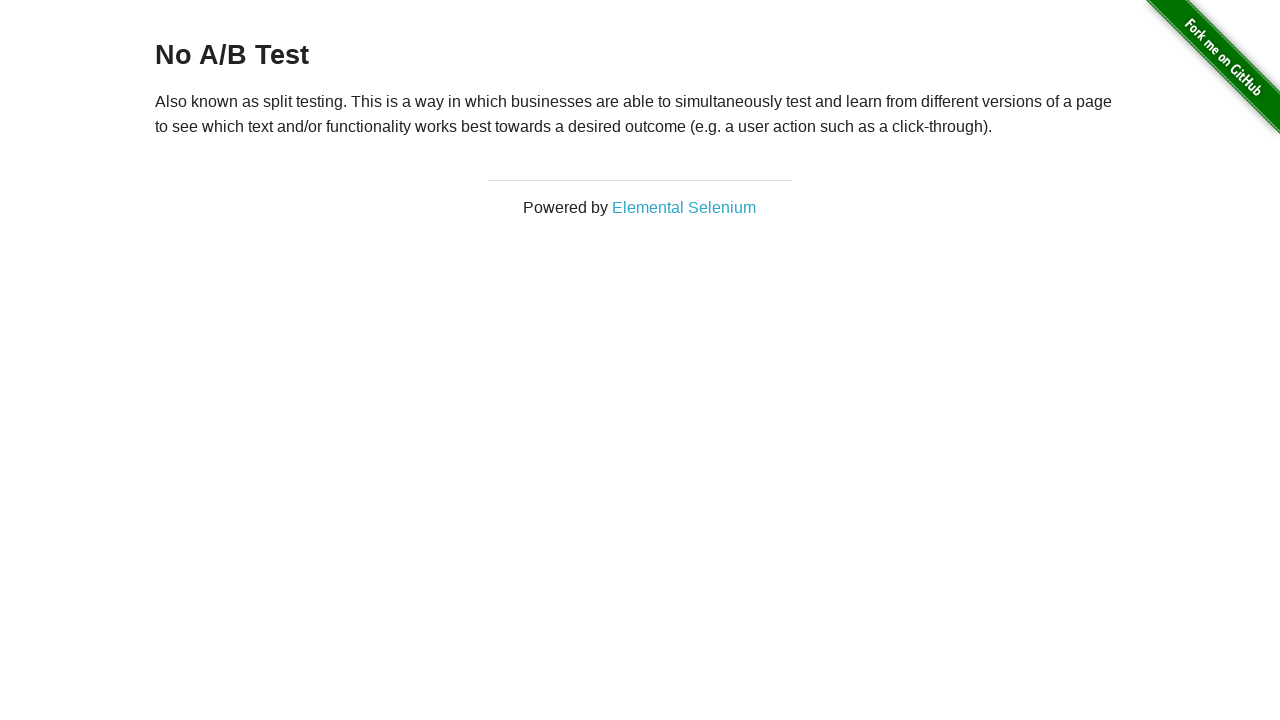

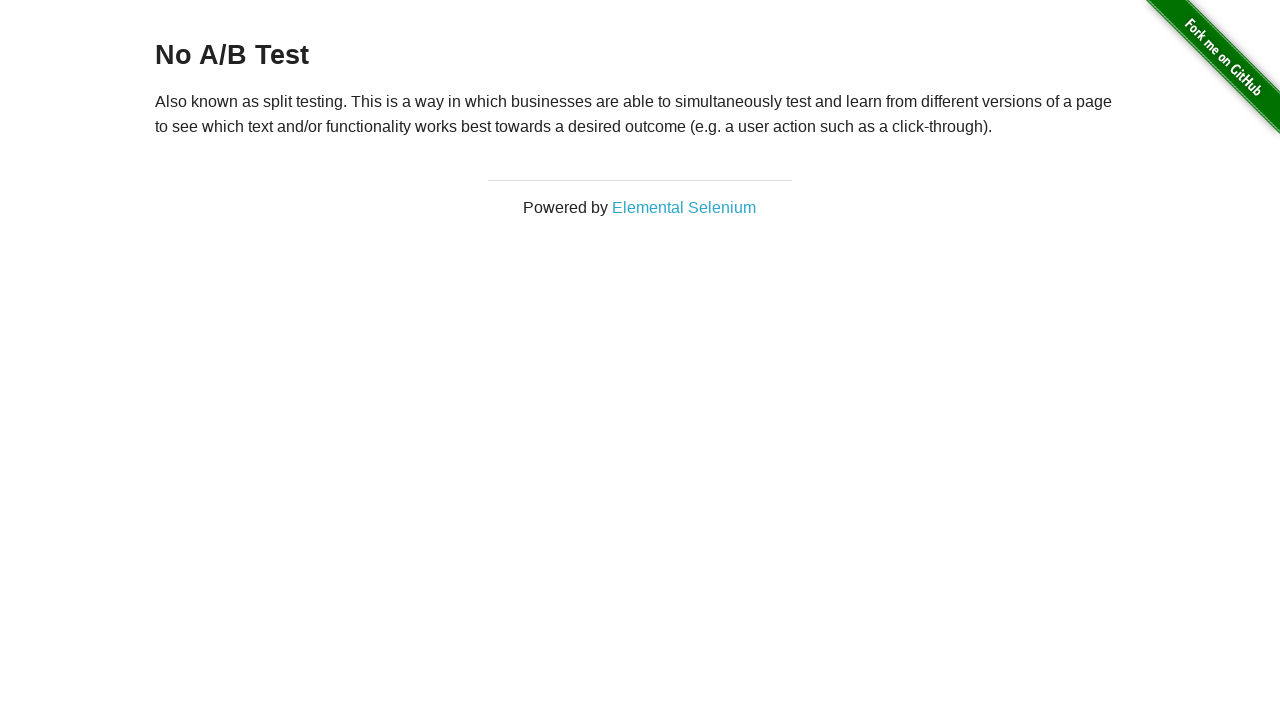